Tests element clickability by clicking the start button on a dynamic loading page

Starting URL: https://automationfc.github.io/dynamic-loading/

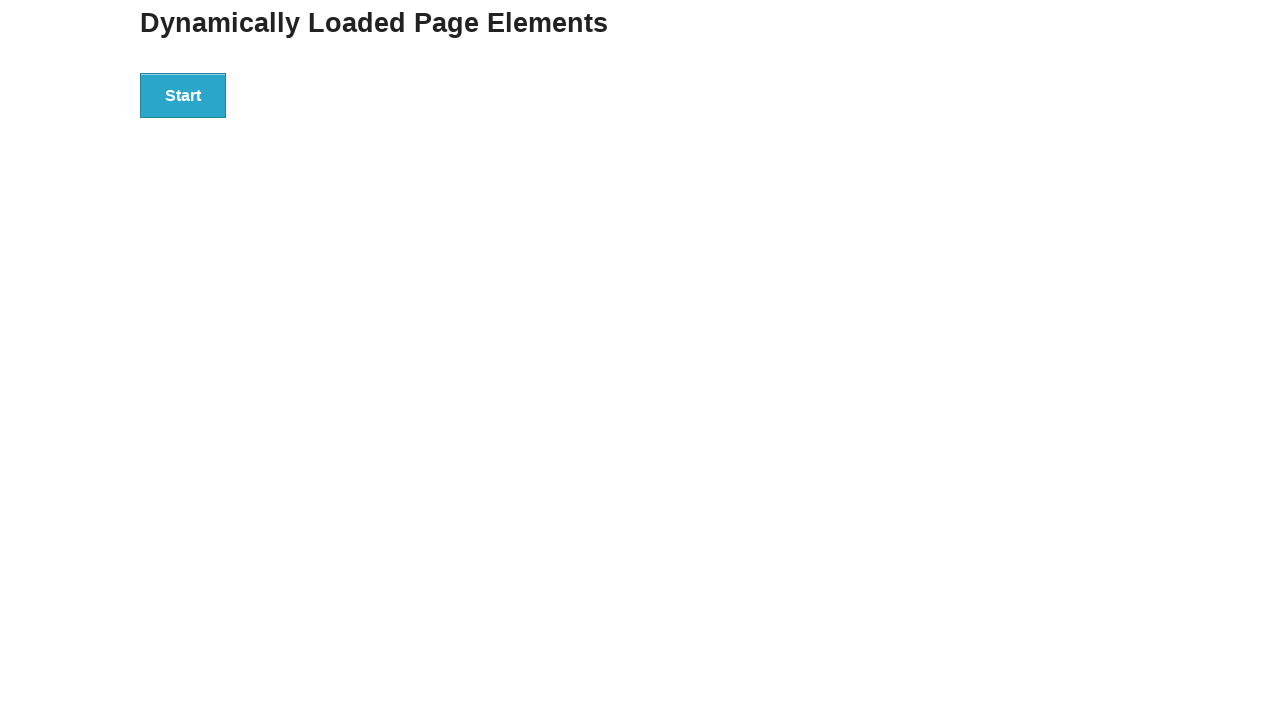

Navigated to dynamic loading page
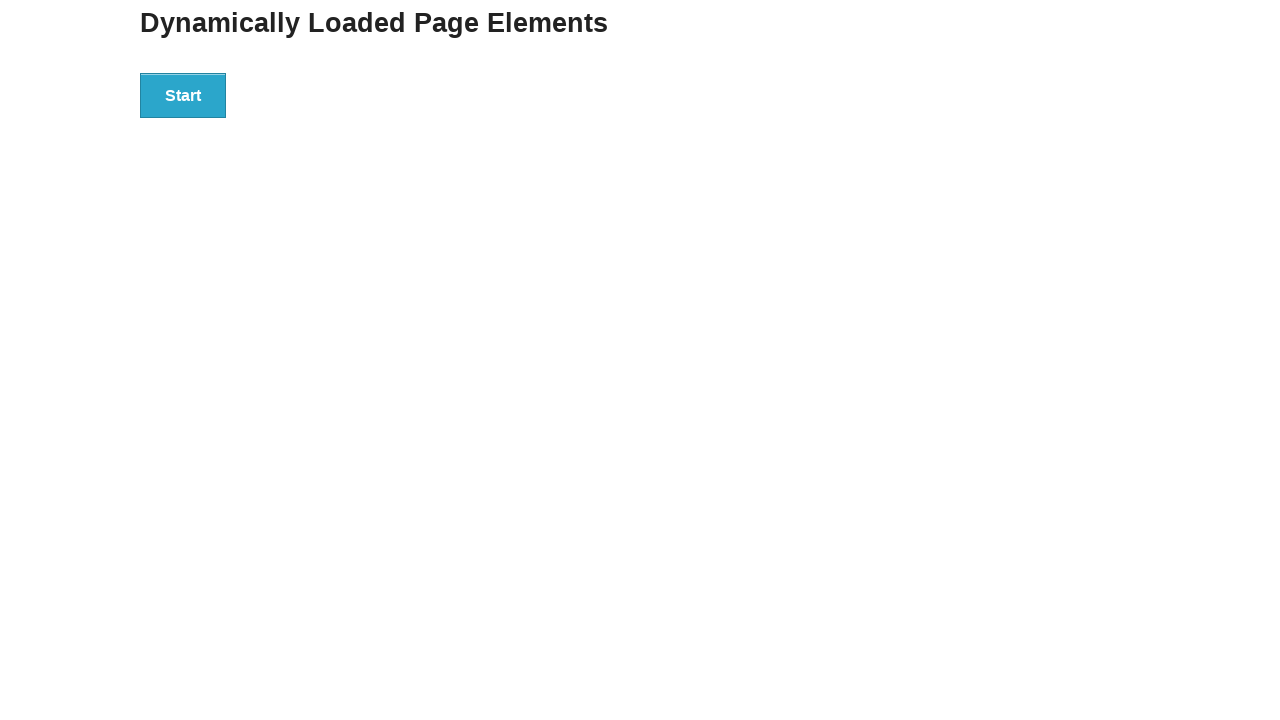

Clicked start button to initiate dynamic loading at (183, 95) on div#start>button
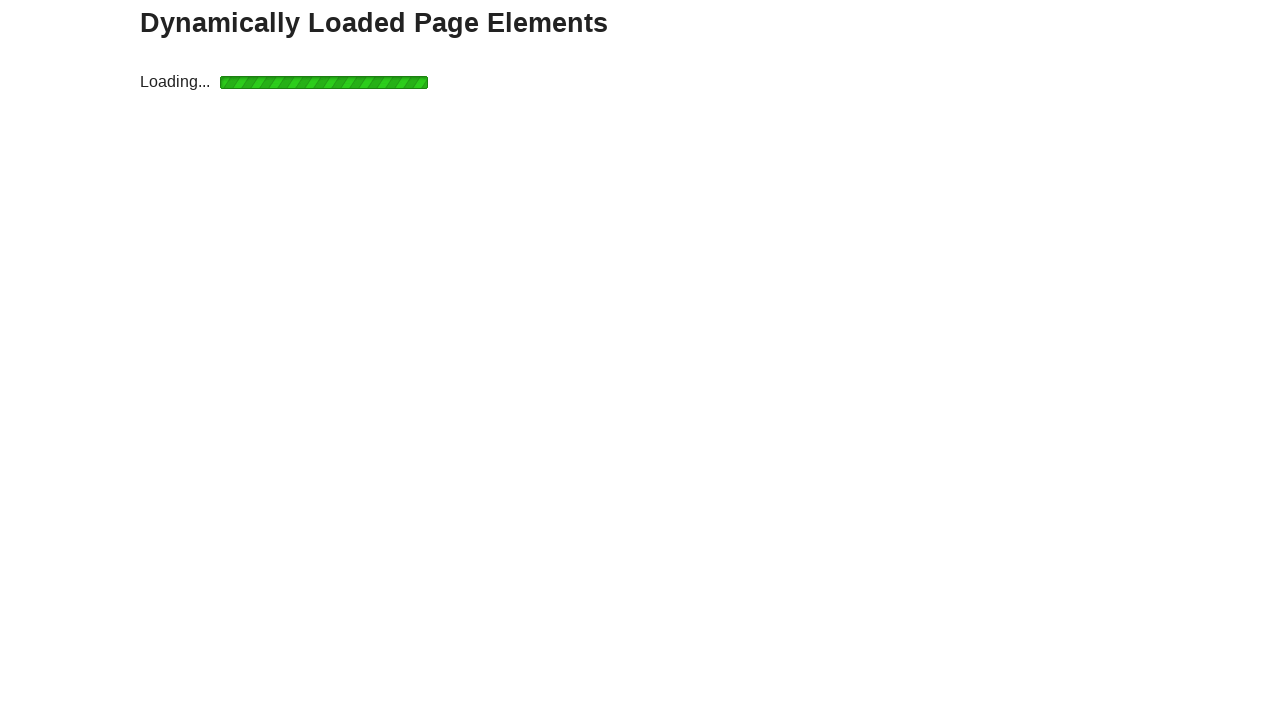

Waited for loading to complete and finish element appeared
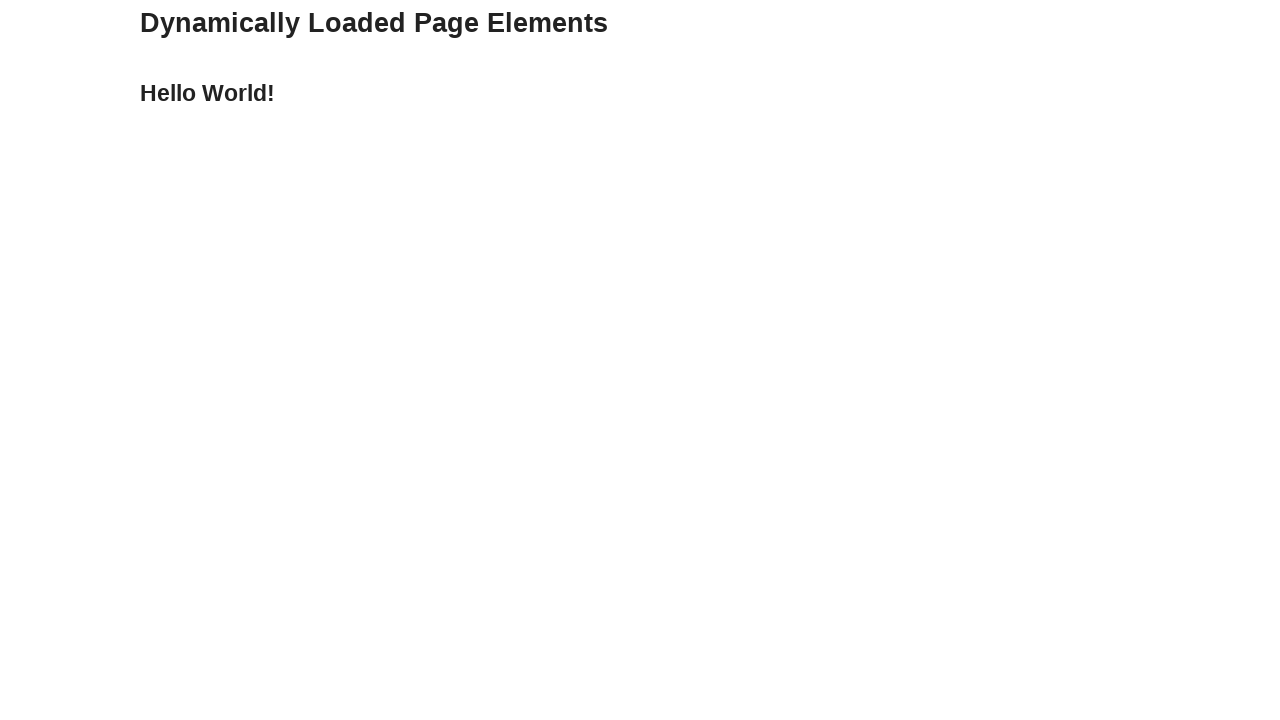

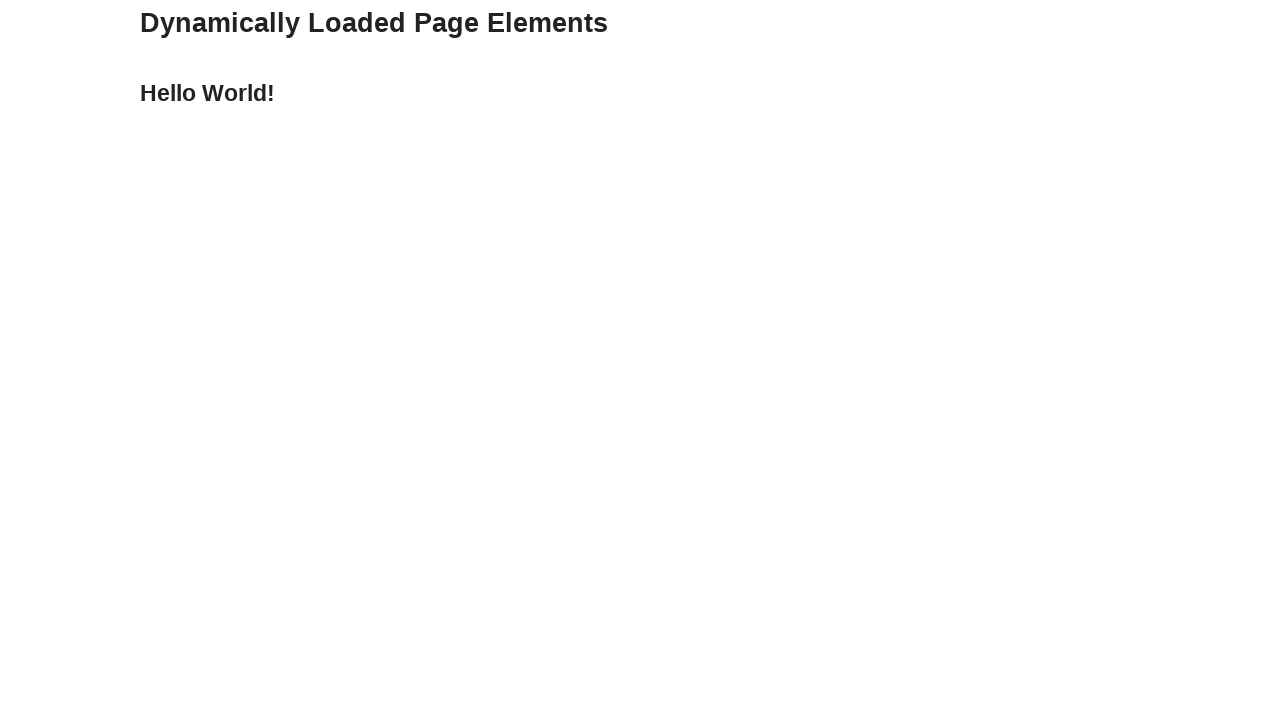